Verifies the initial page loads correctly for screenshot capture

Starting URL: https://www.clubpromerica.com/costarica/

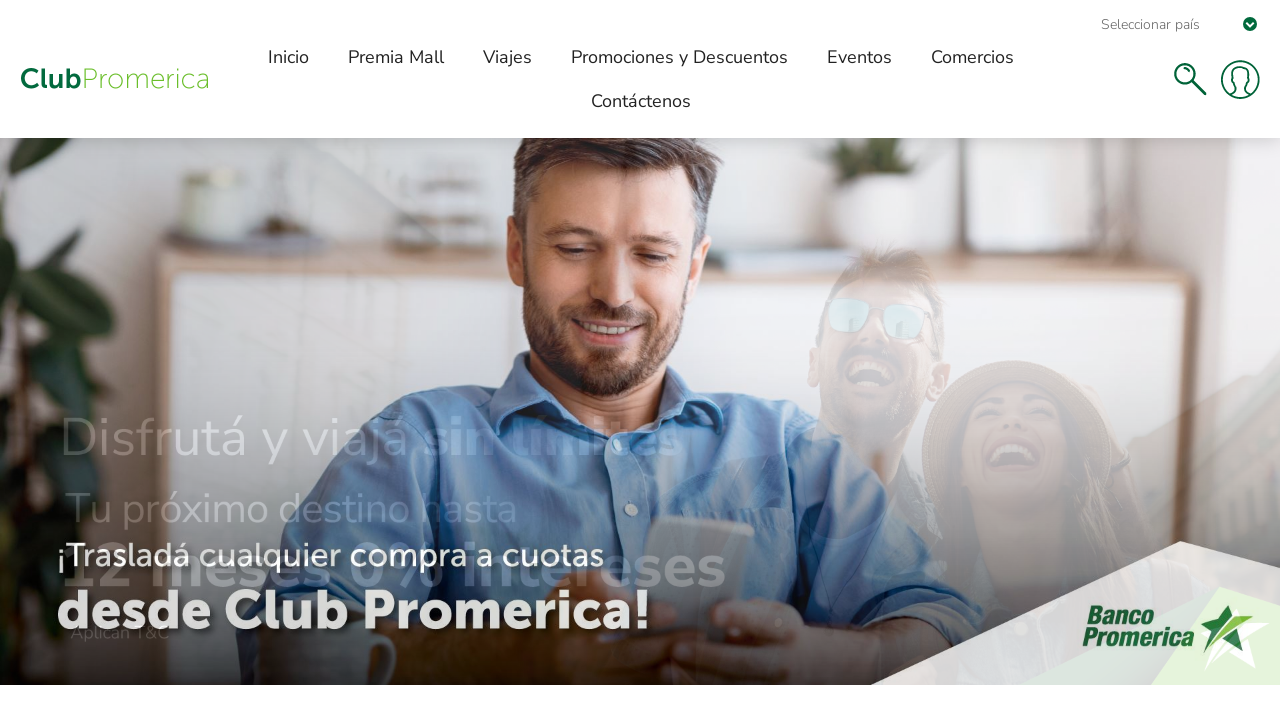

Waited for page to reach networkidle state
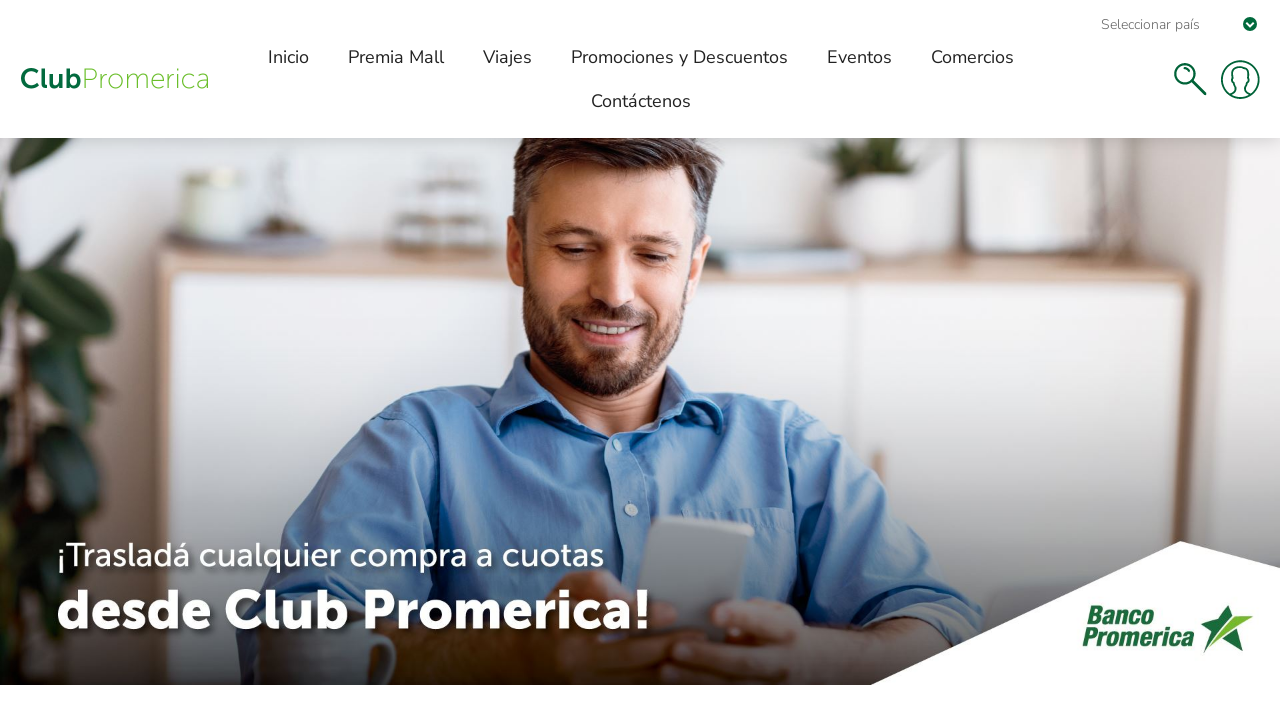

Verified body element is visible - page loaded correctly
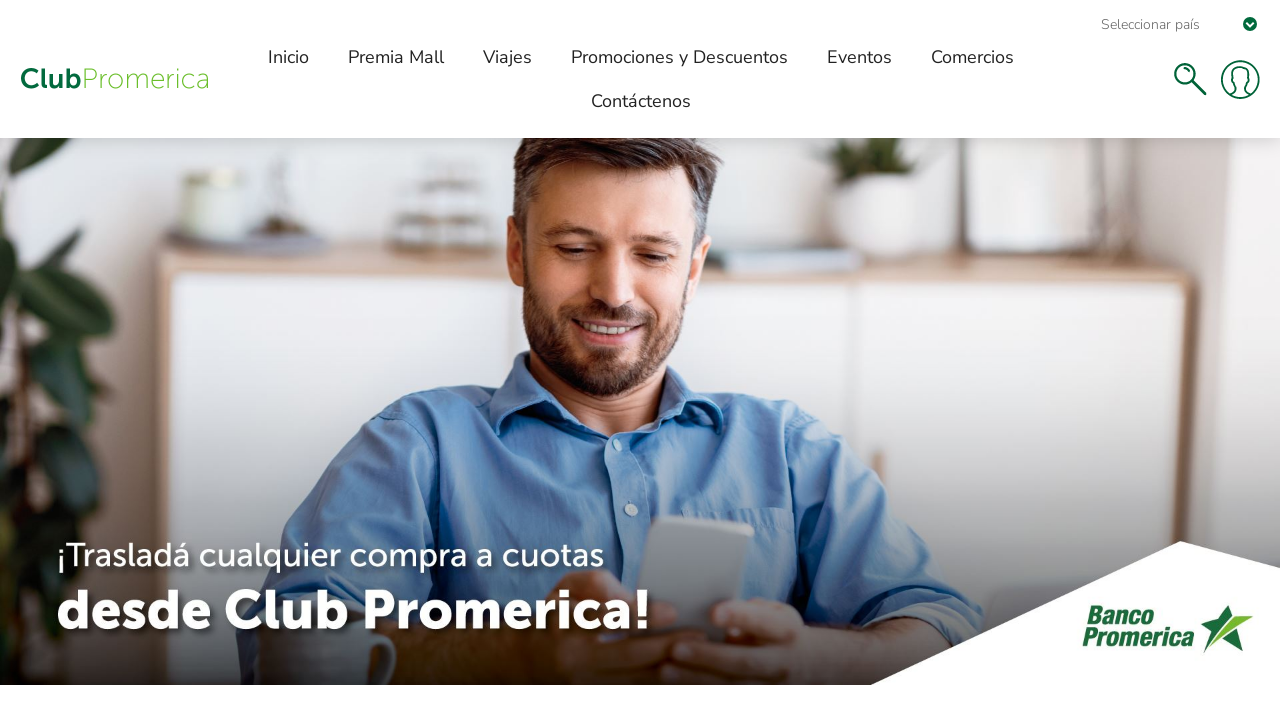

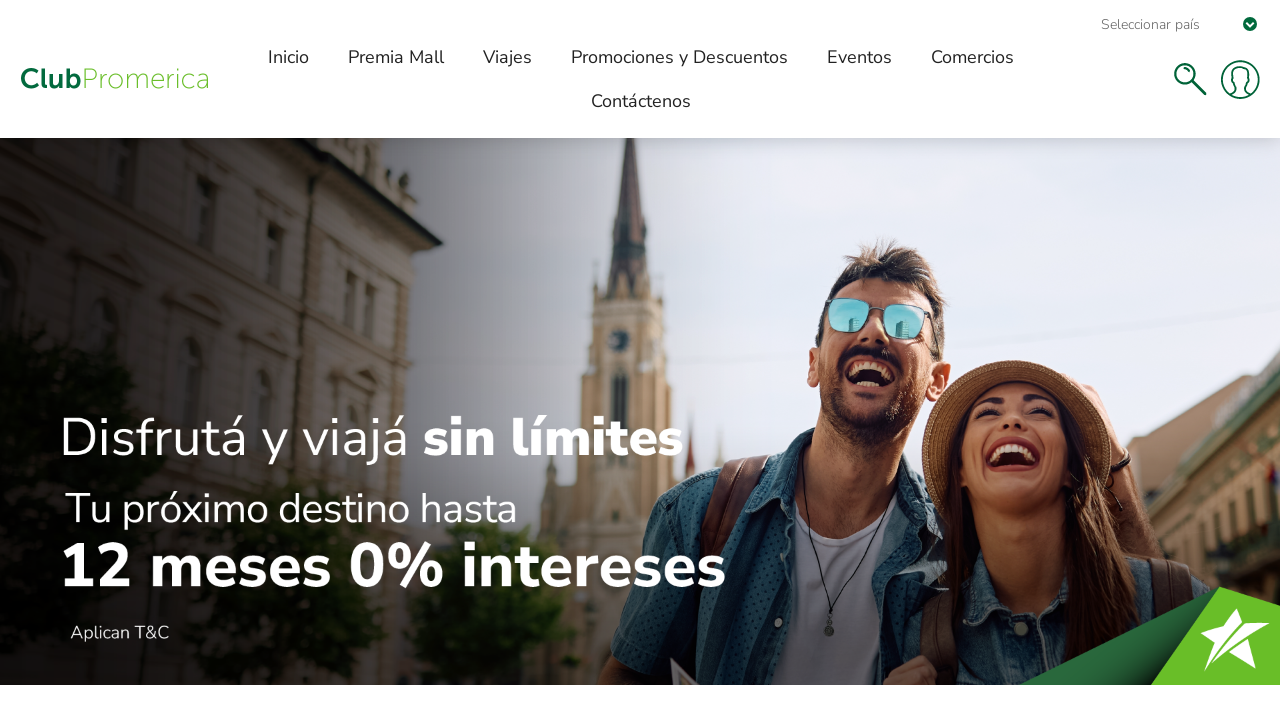